Tests hover functionality by hovering over each avatar image and verifying the user details become visible

Starting URL: https://the-internet.herokuapp.com/hovers

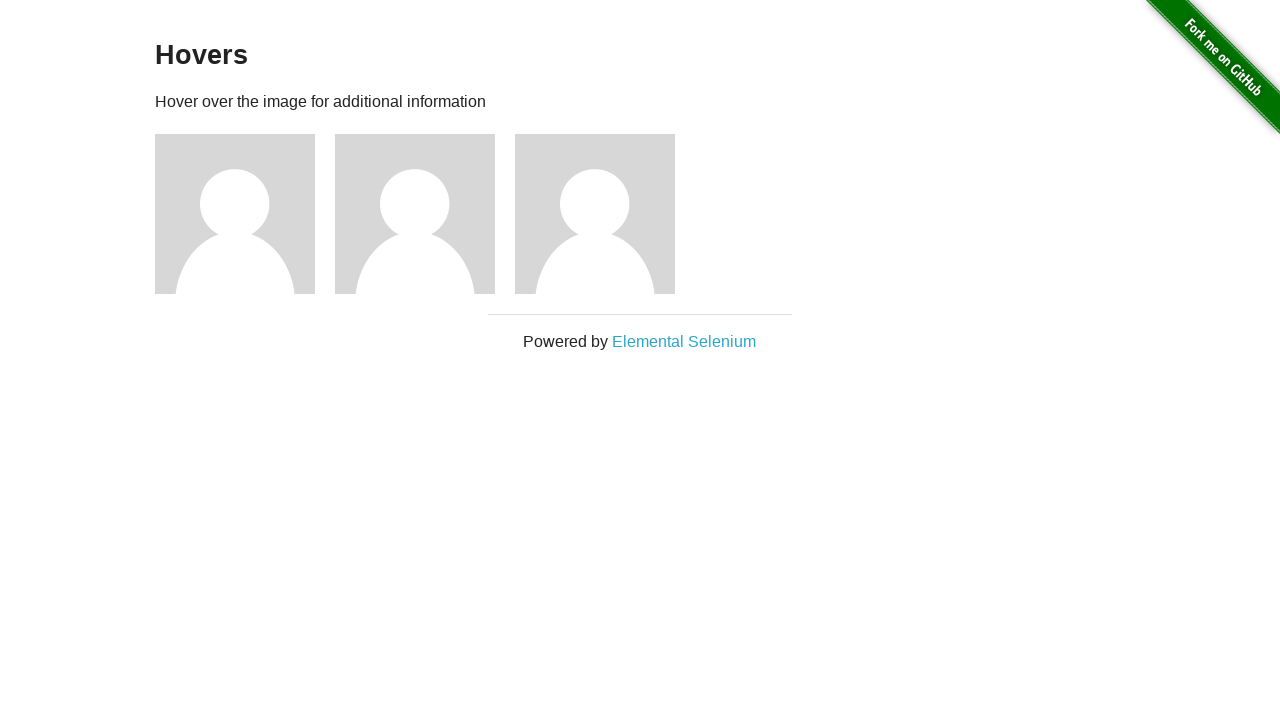

Hovered over first avatar image at (235, 214) on div.figure >> nth=0 >> img
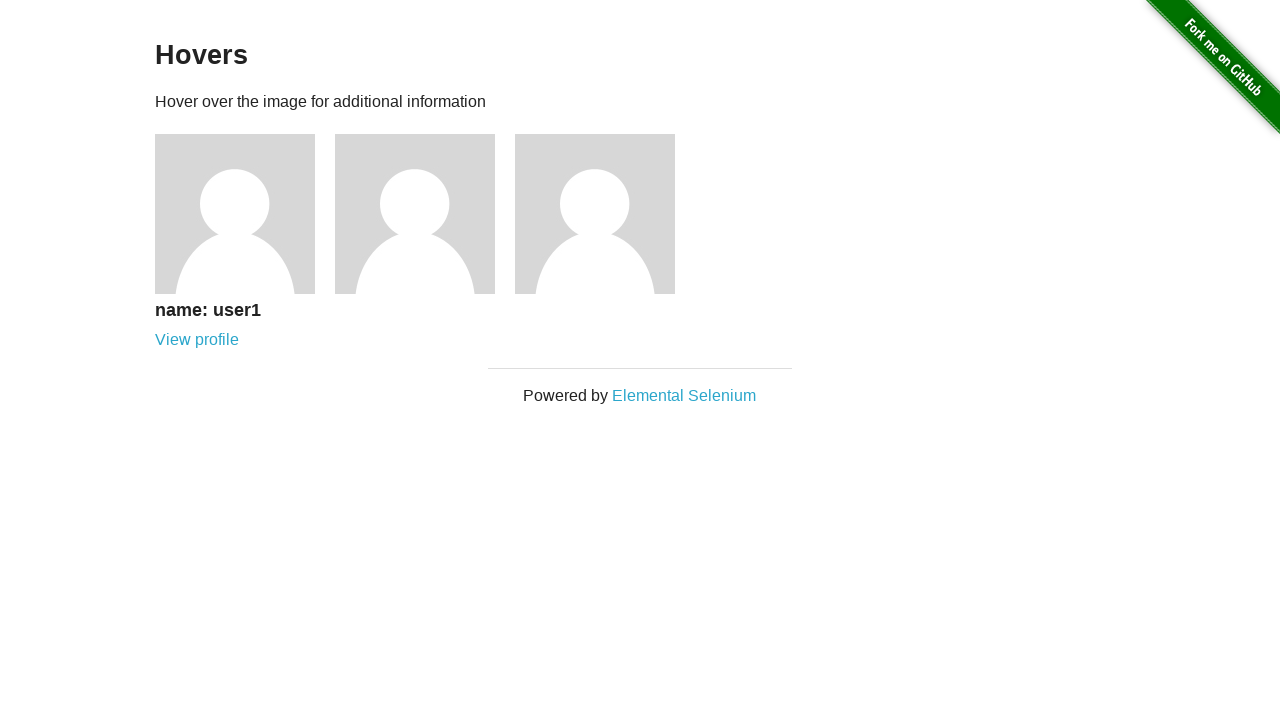

Verified user1 details are visible after hover
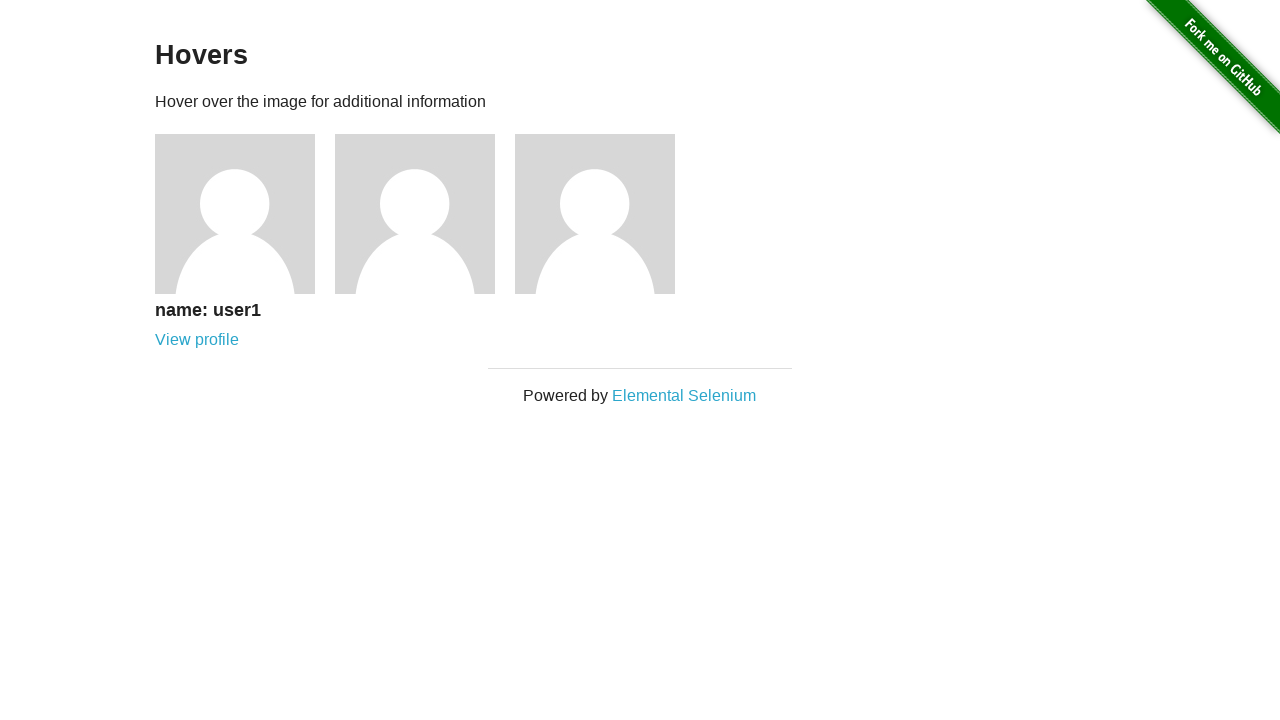

Hovered over second avatar image at (415, 214) on div.figure >> nth=1 >> img
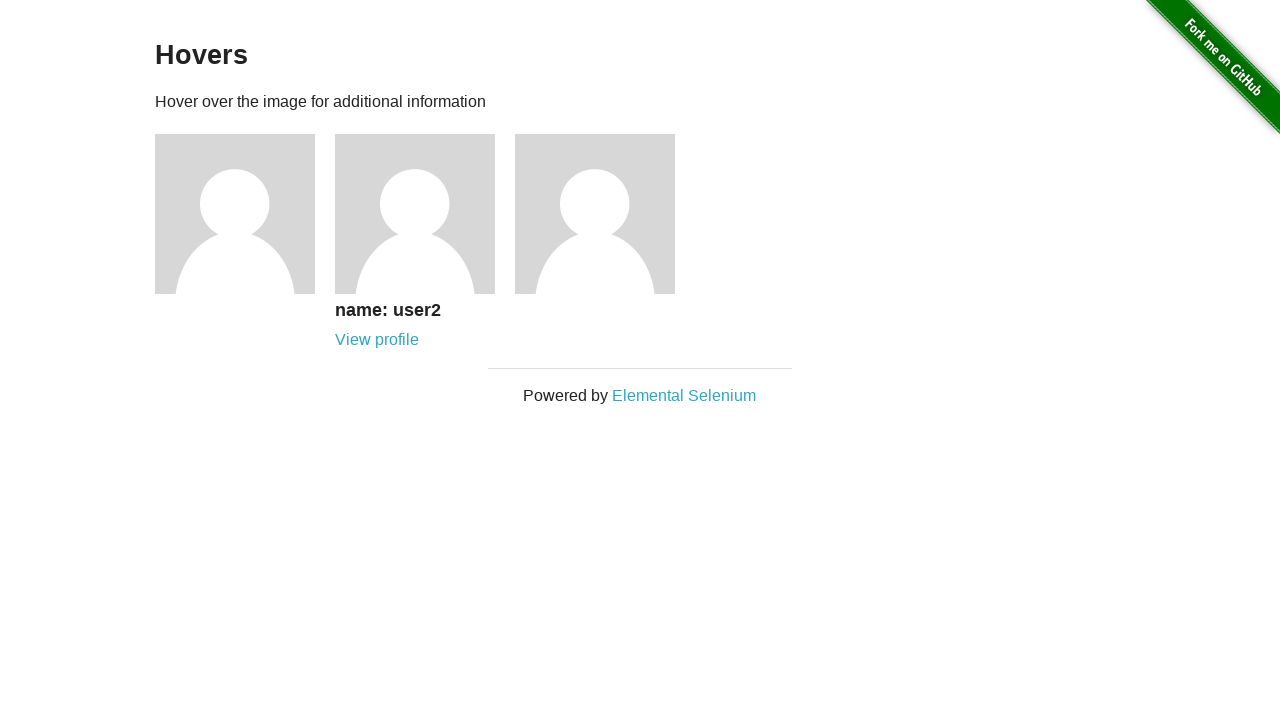

Verified user2 details are visible after hover
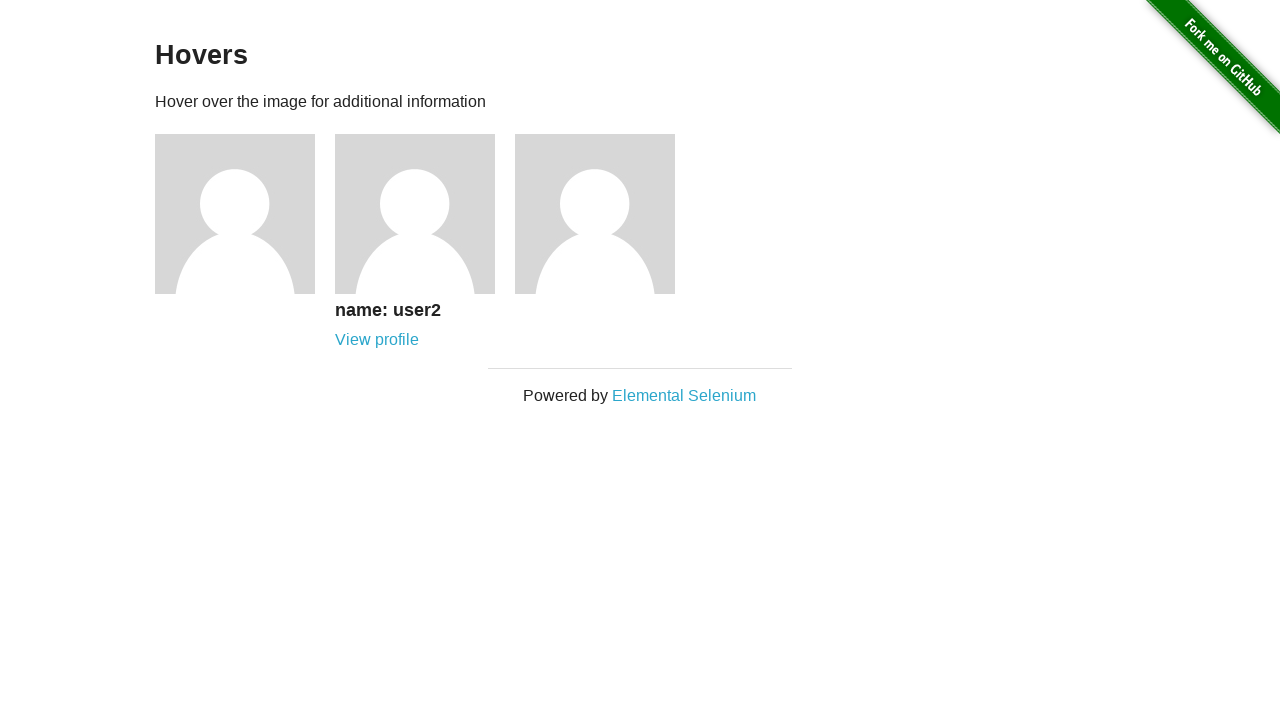

Hovered over third avatar image at (595, 214) on div.figure >> nth=2 >> img
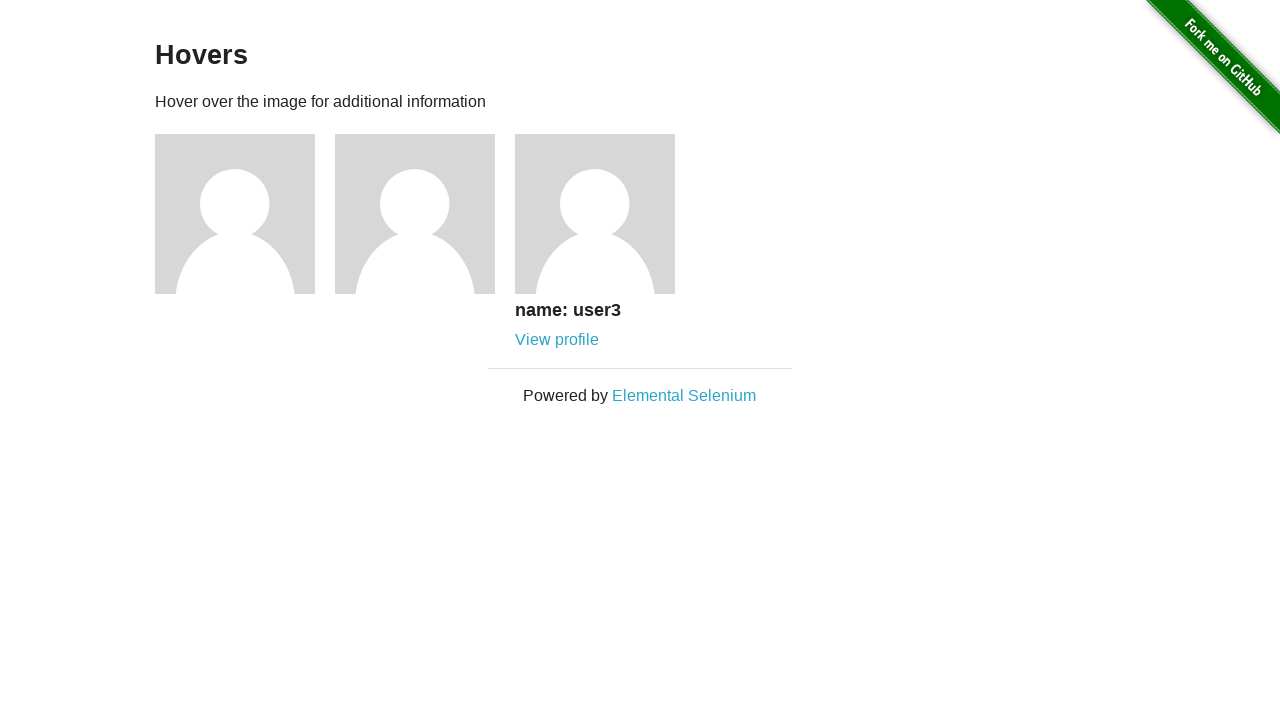

Verified user3 details are visible after hover
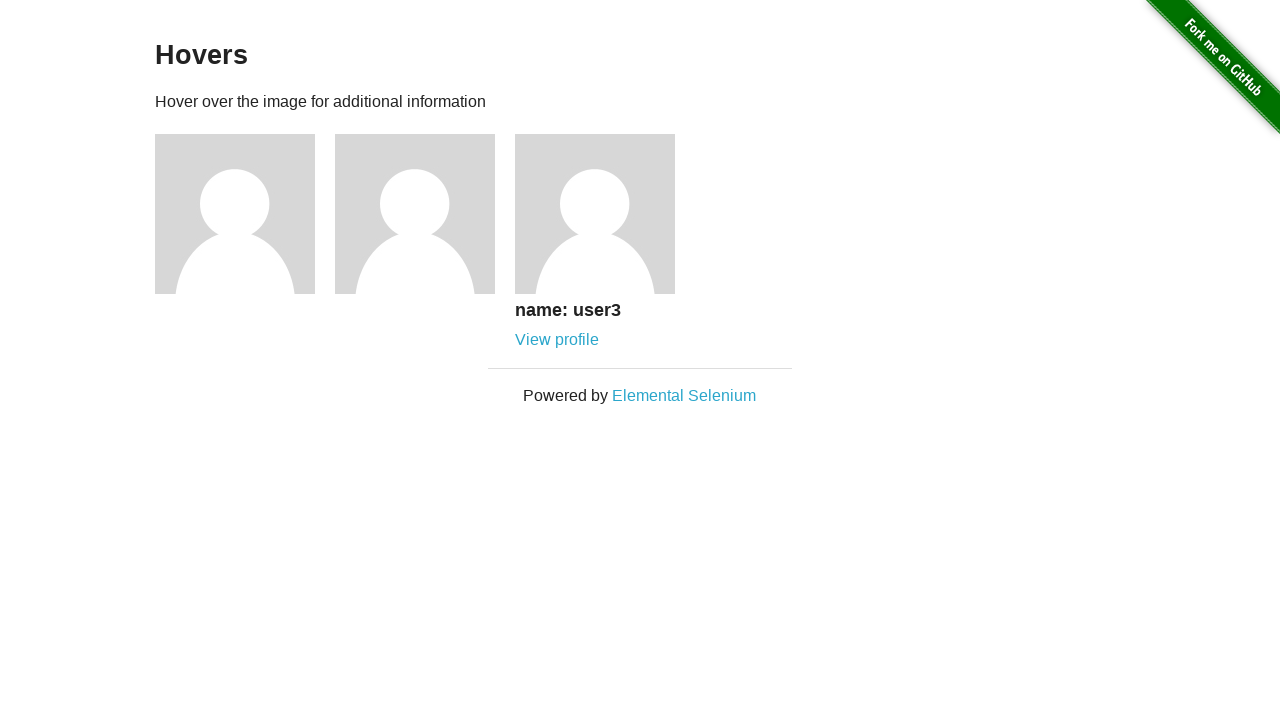

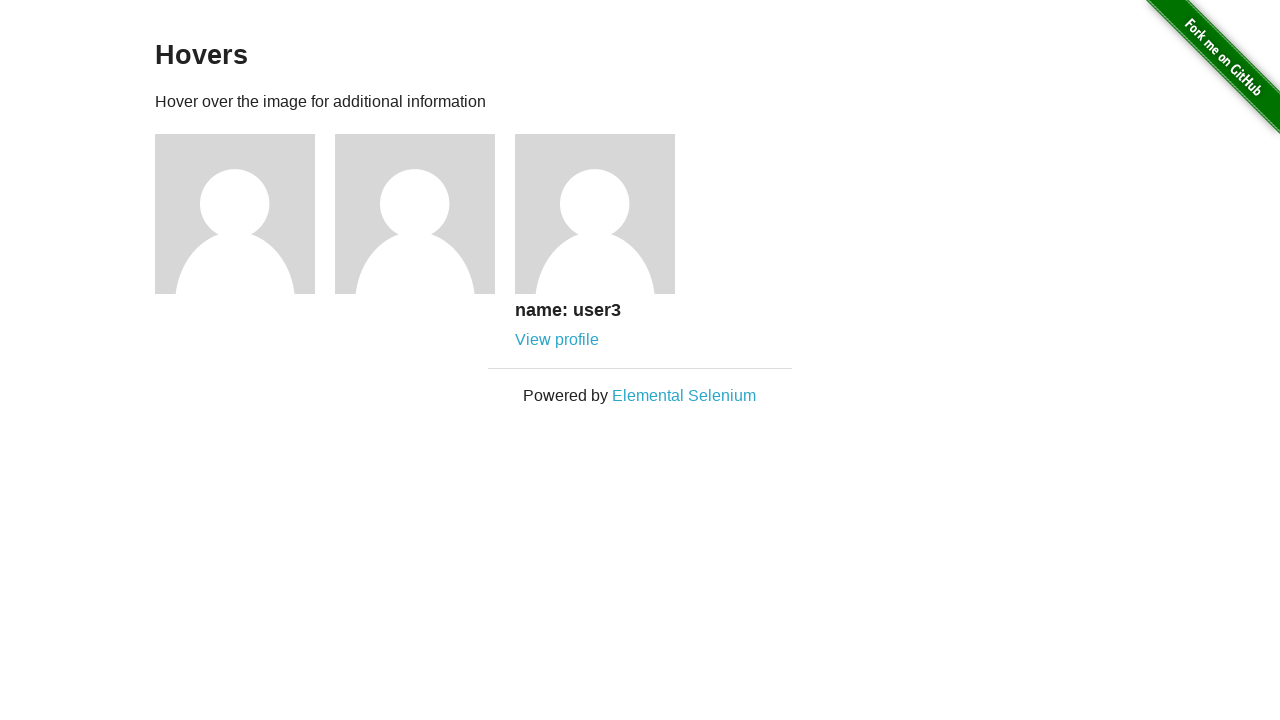